Navigates to Kroger's digital coupons page and waits for the page content to load

Starting URL: https://ship.kroger.com/digital-coupons

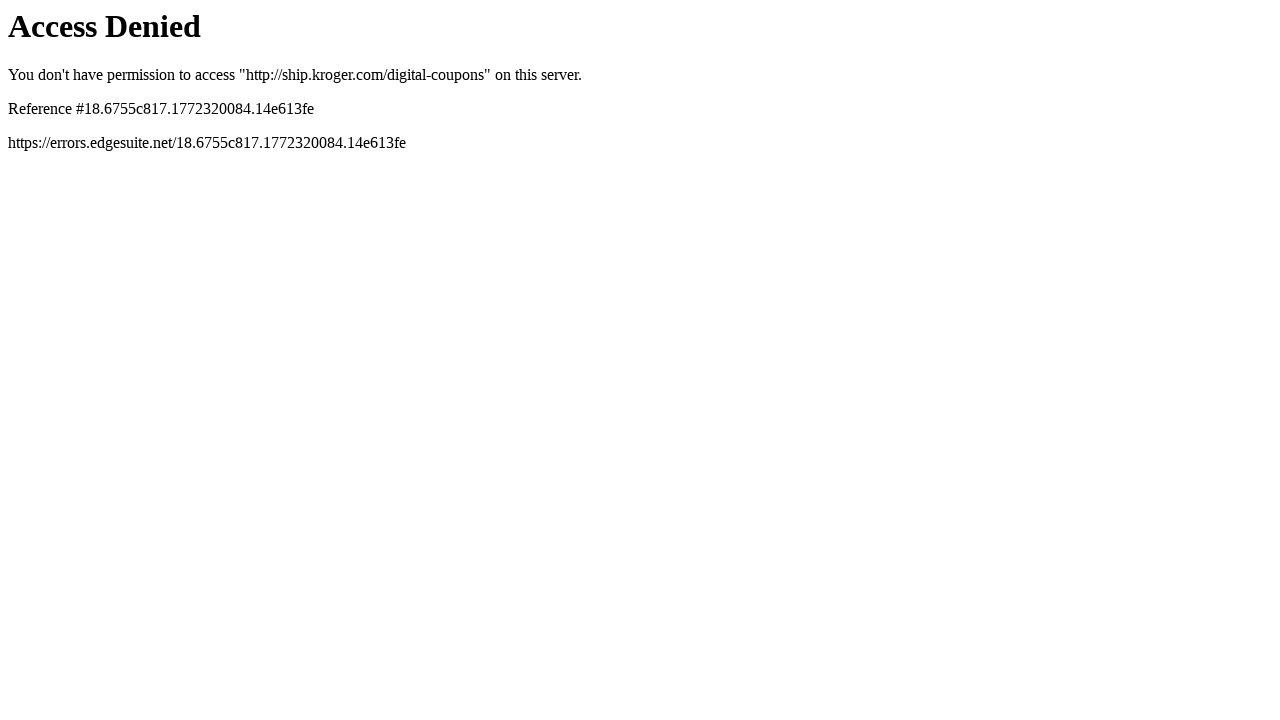

Navigated to Kroger digital coupons page
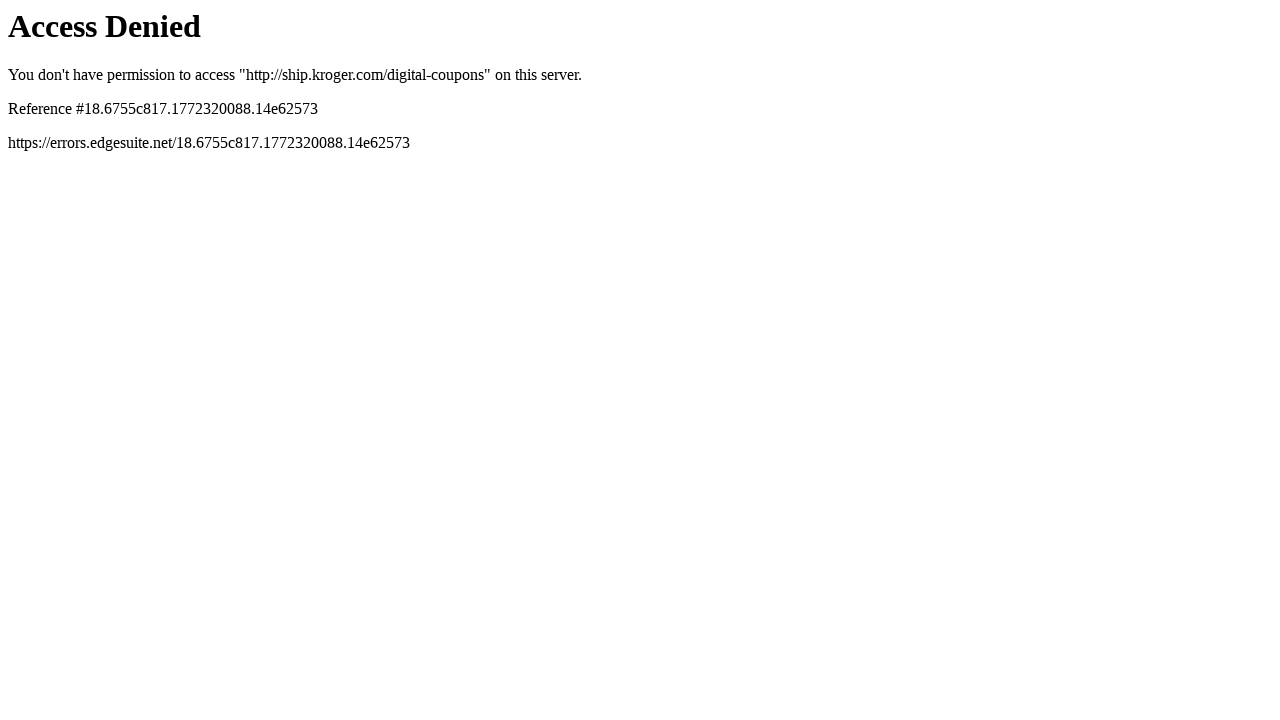

Page reached networkidle state
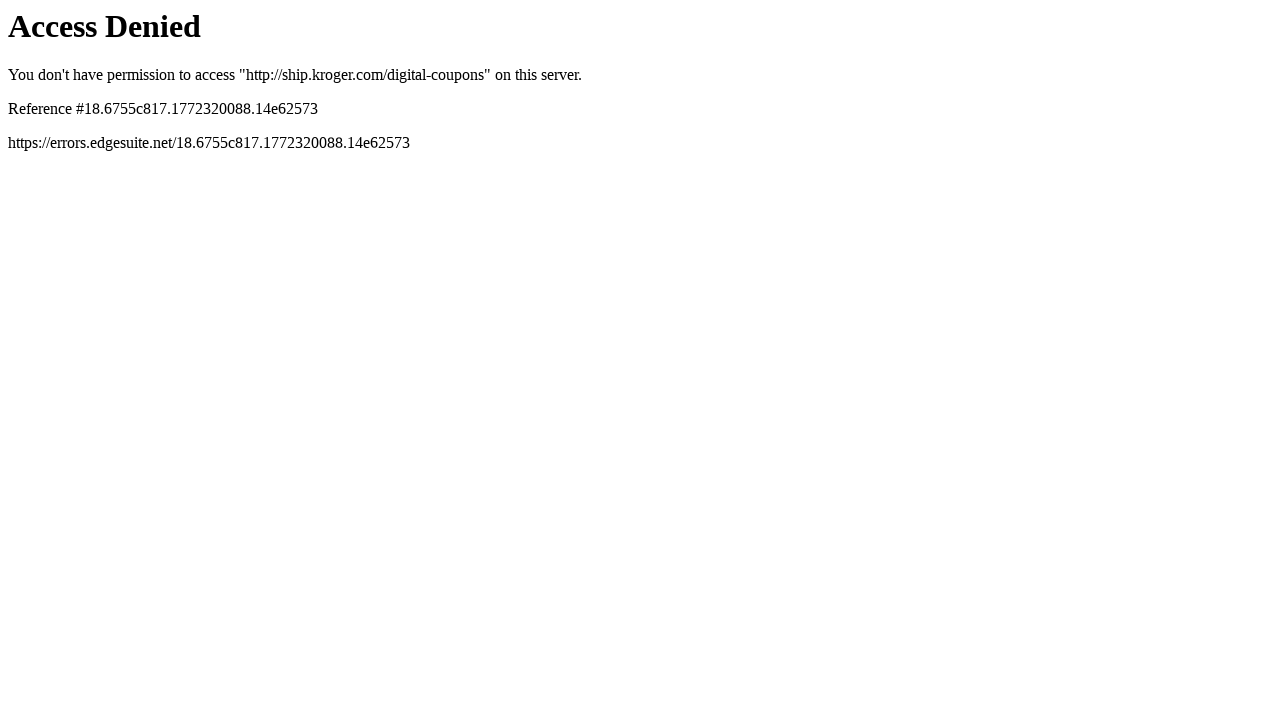

Page body element is visible
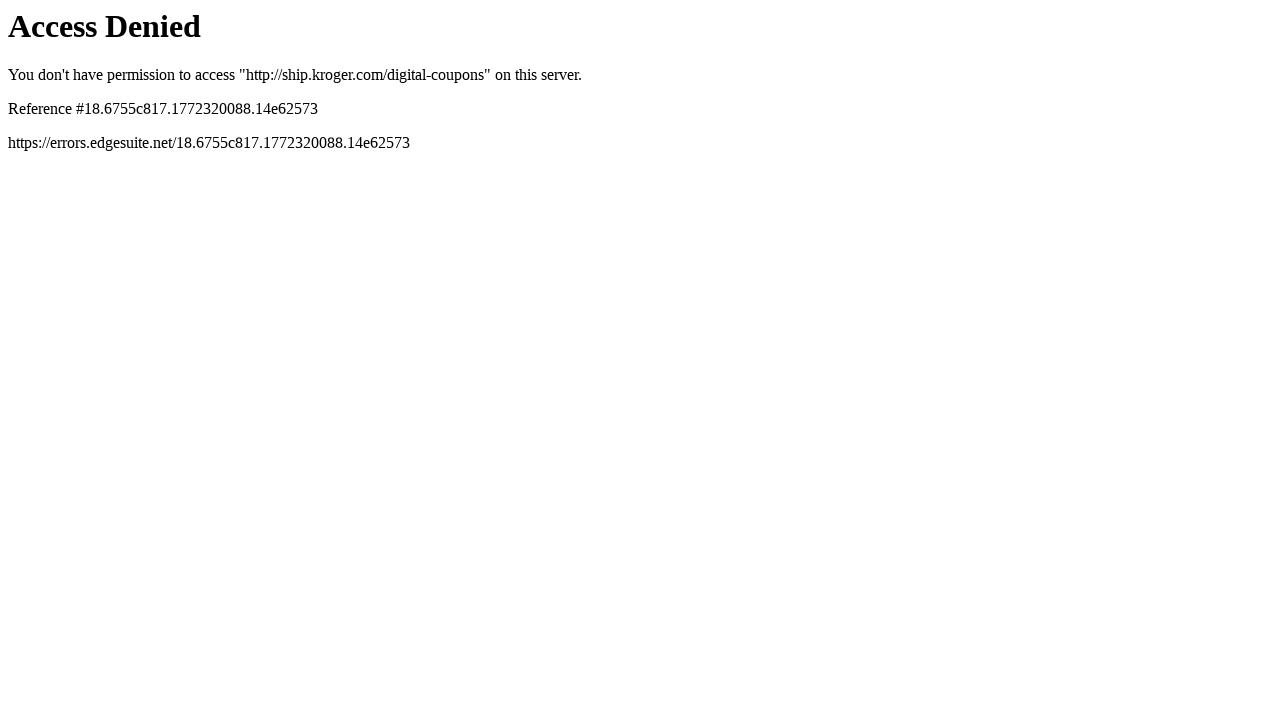

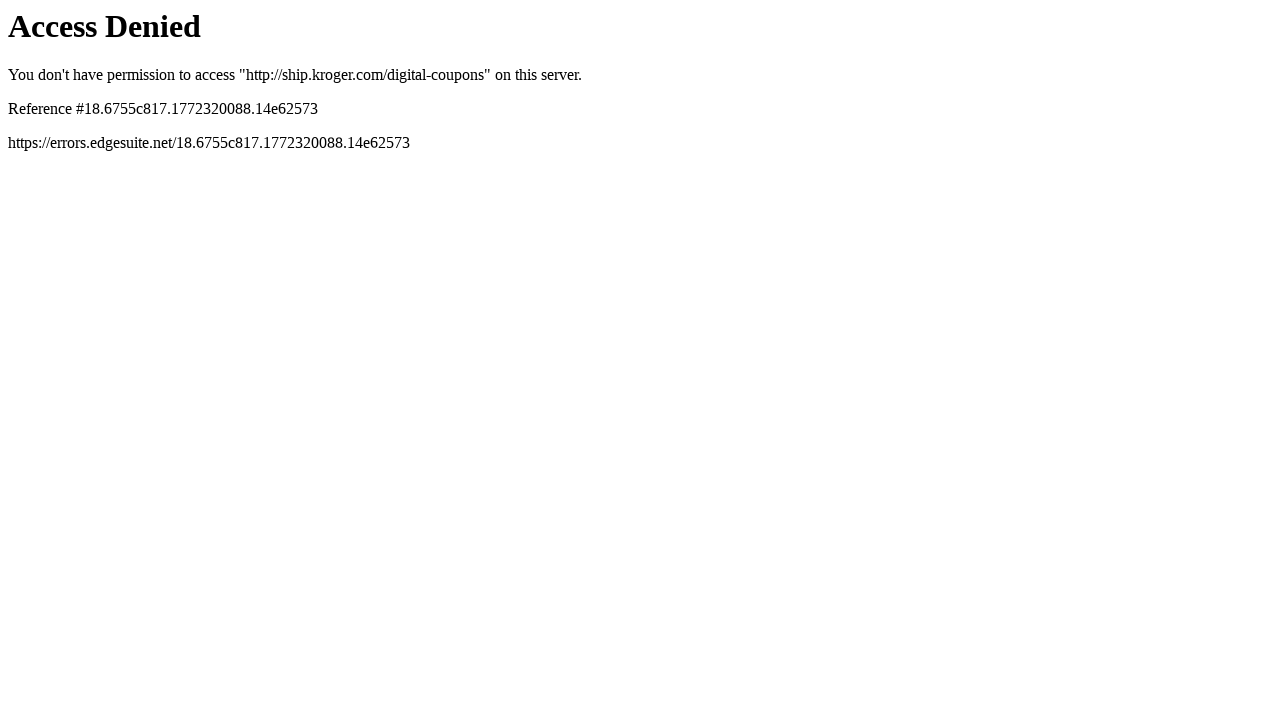